Tests that todo data persists after page reload, including completed state

Starting URL: https://demo.playwright.dev/todomvc

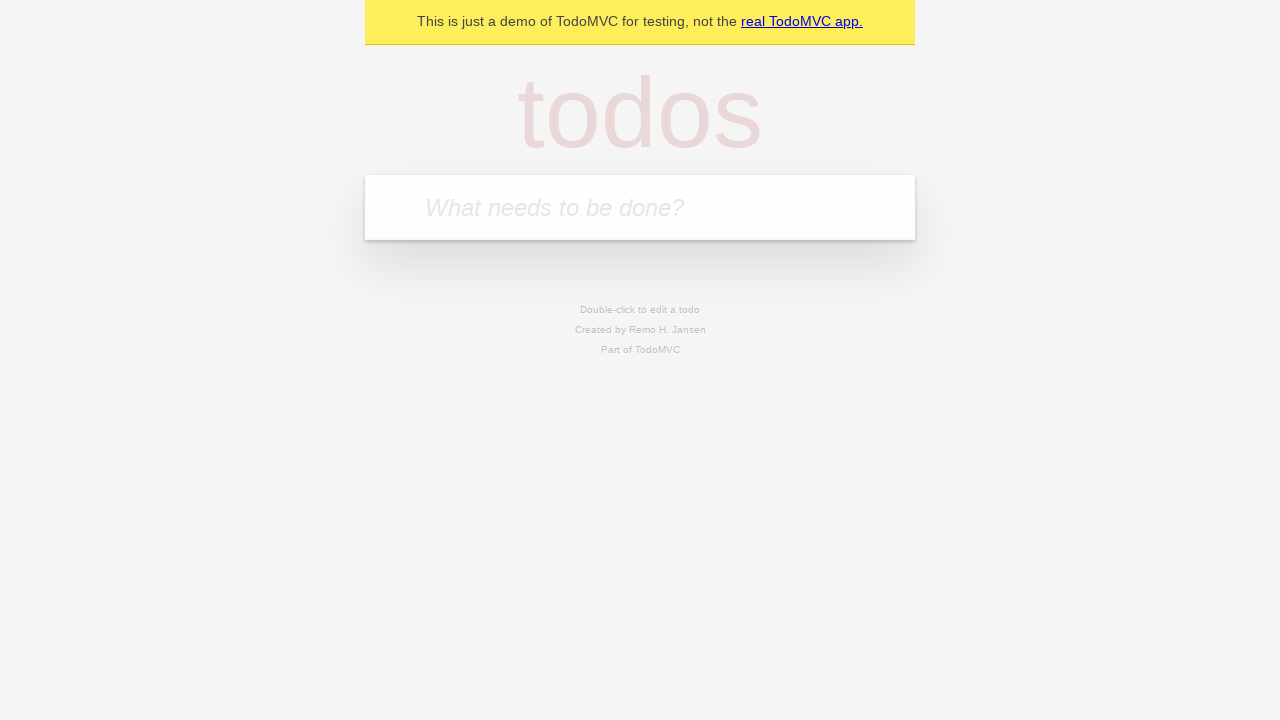

Located todo input field
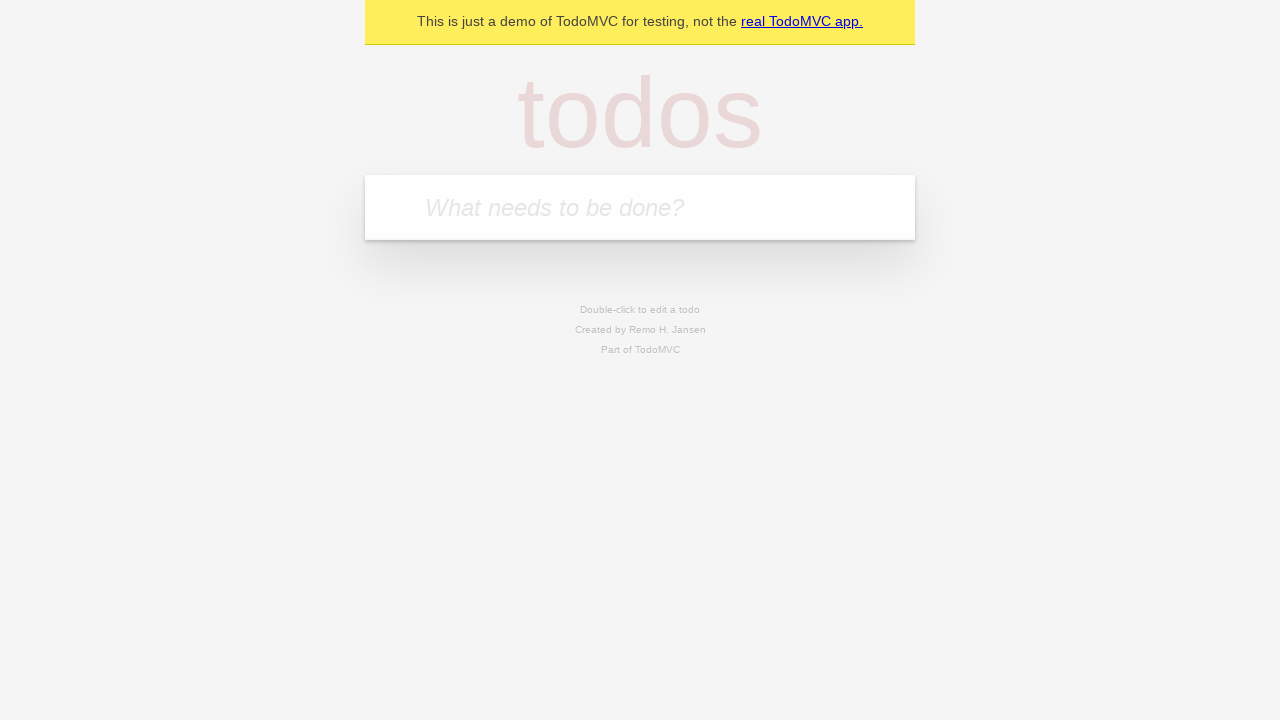

Filled todo input with 'buy some cheese' on internal:attr=[placeholder="What needs to be done?"i]
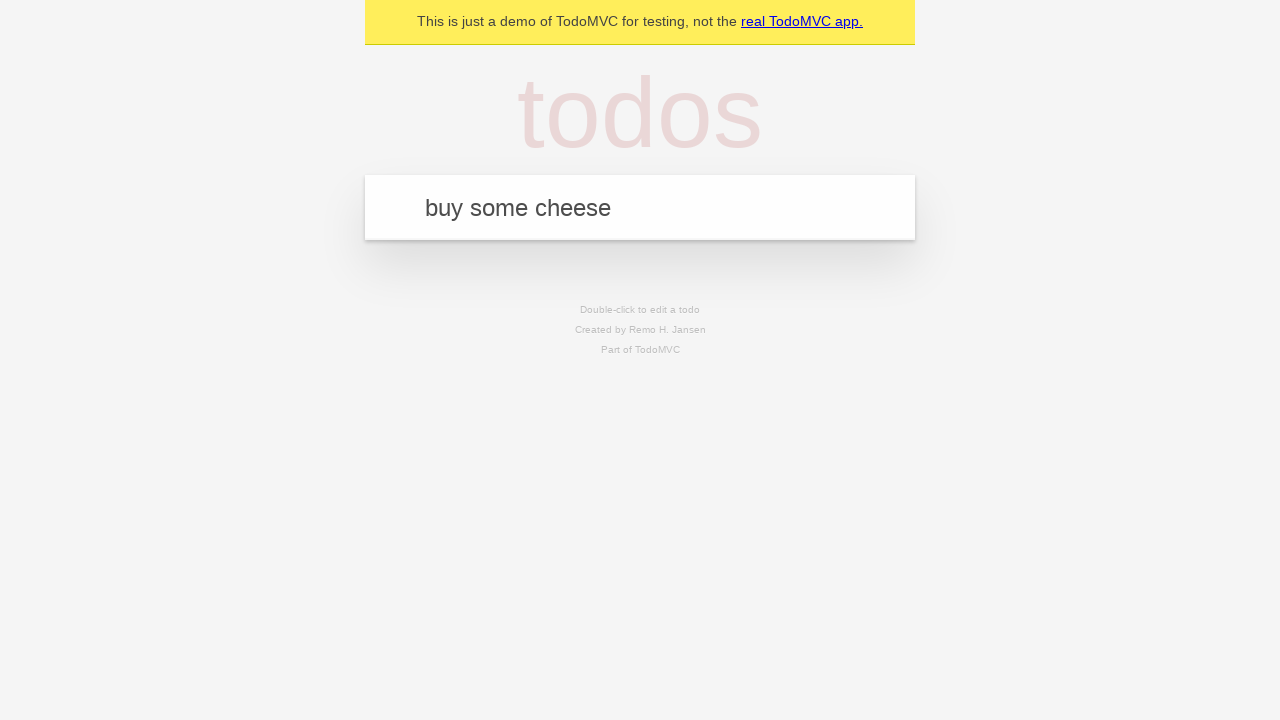

Pressed Enter to create todo item 'buy some cheese' on internal:attr=[placeholder="What needs to be done?"i]
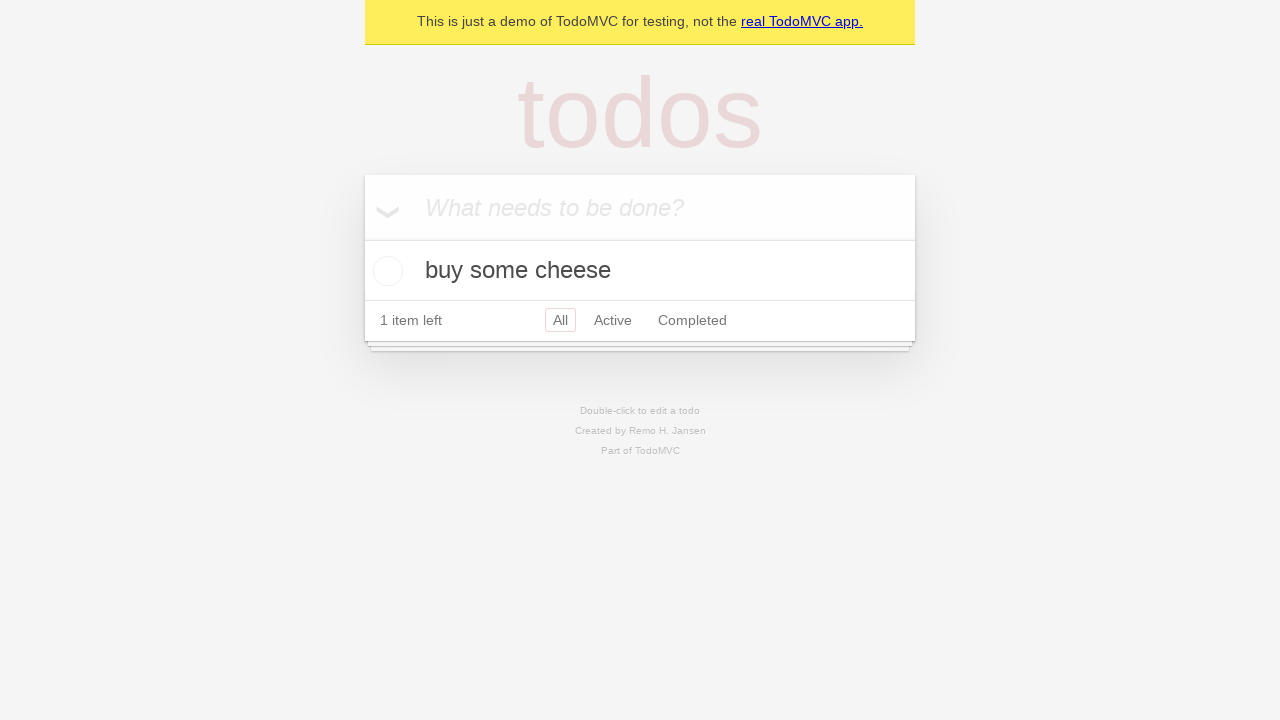

Filled todo input with 'feed the cat' on internal:attr=[placeholder="What needs to be done?"i]
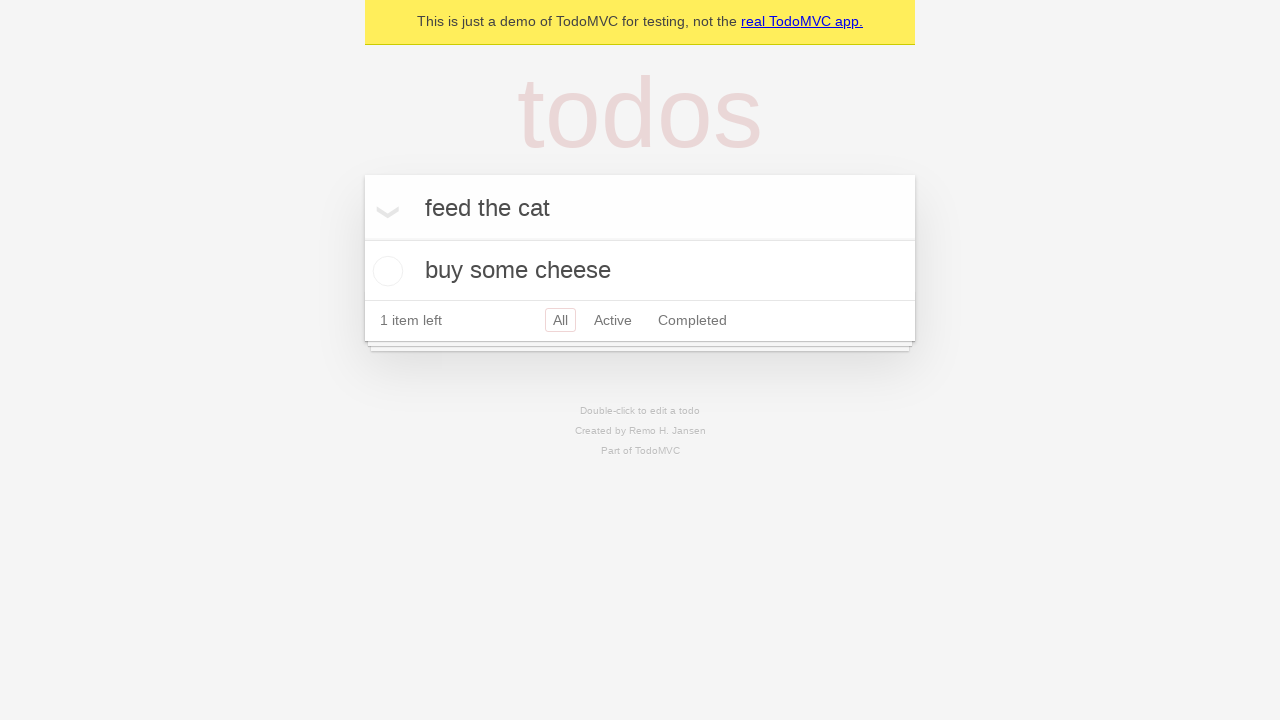

Pressed Enter to create todo item 'feed the cat' on internal:attr=[placeholder="What needs to be done?"i]
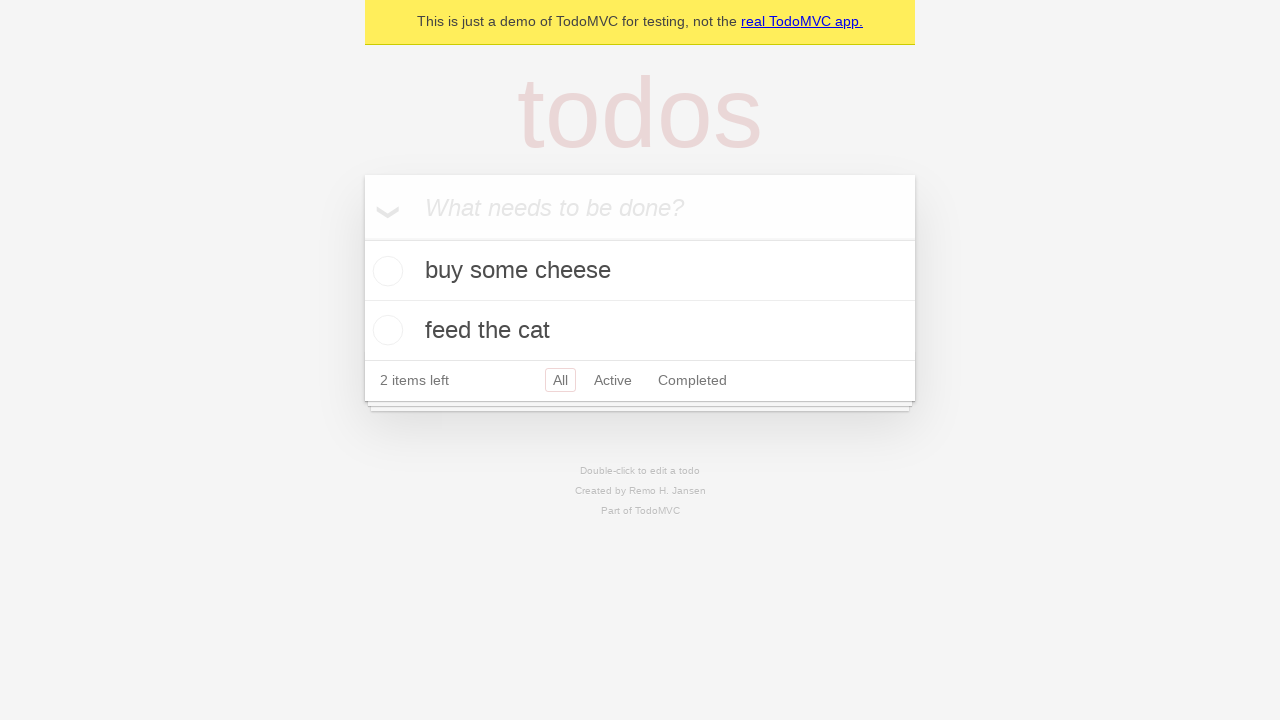

Checked the first todo item as completed at (385, 271) on internal:testid=[data-testid="todo-item"s] >> nth=0 >> internal:role=checkbox
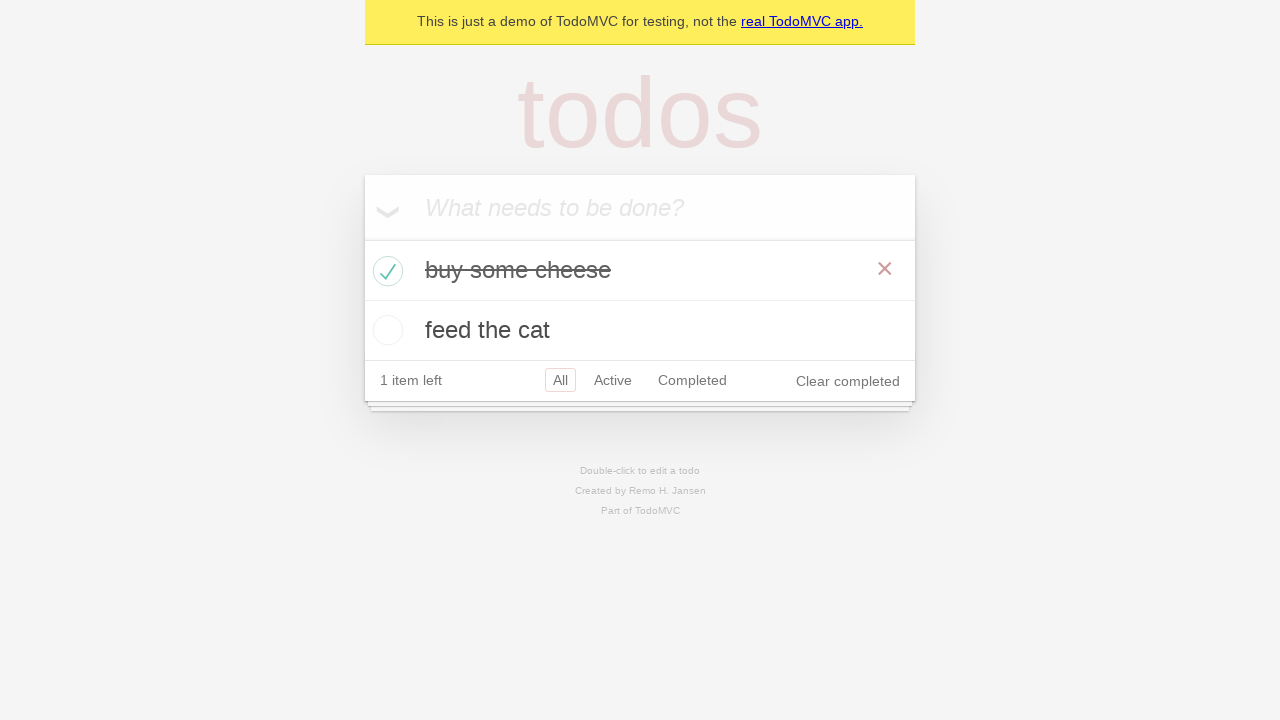

Reloaded the page to test data persistence
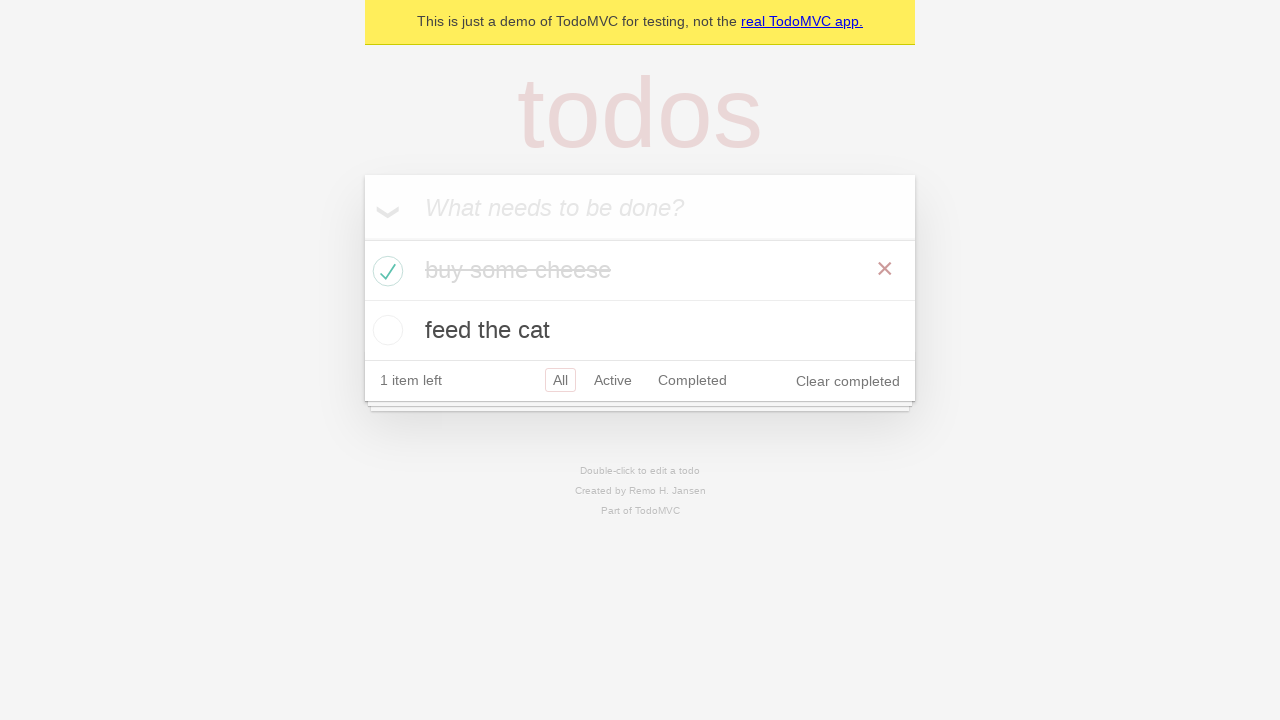

Todo items loaded after page reload
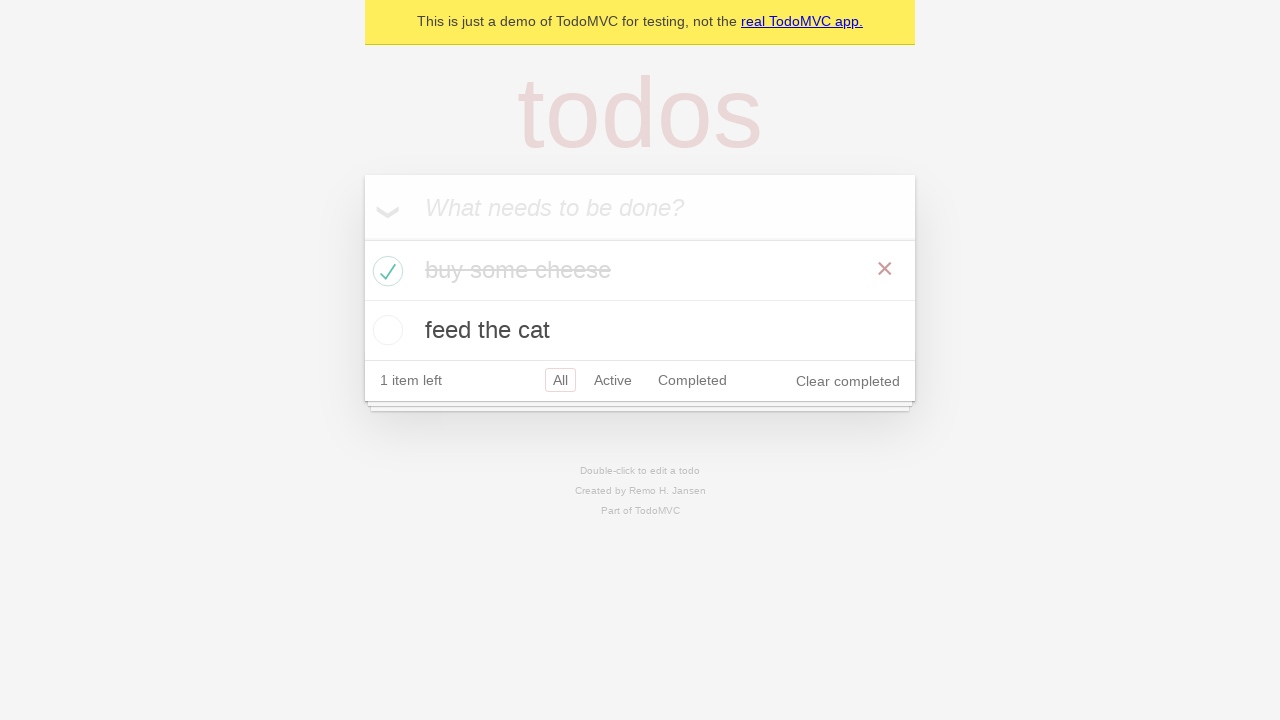

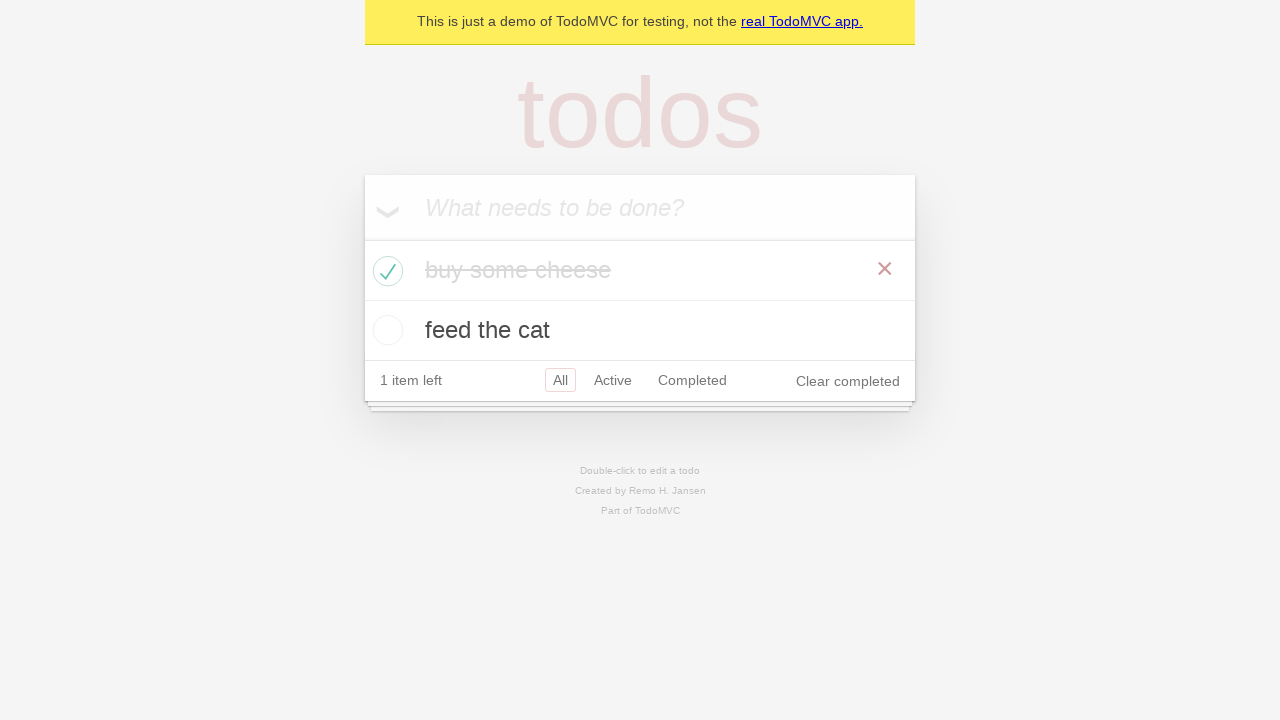